Navigates to Wongnai website and verifies the page loads by checking the page title.

Starting URL: https://www.wongnai.com/

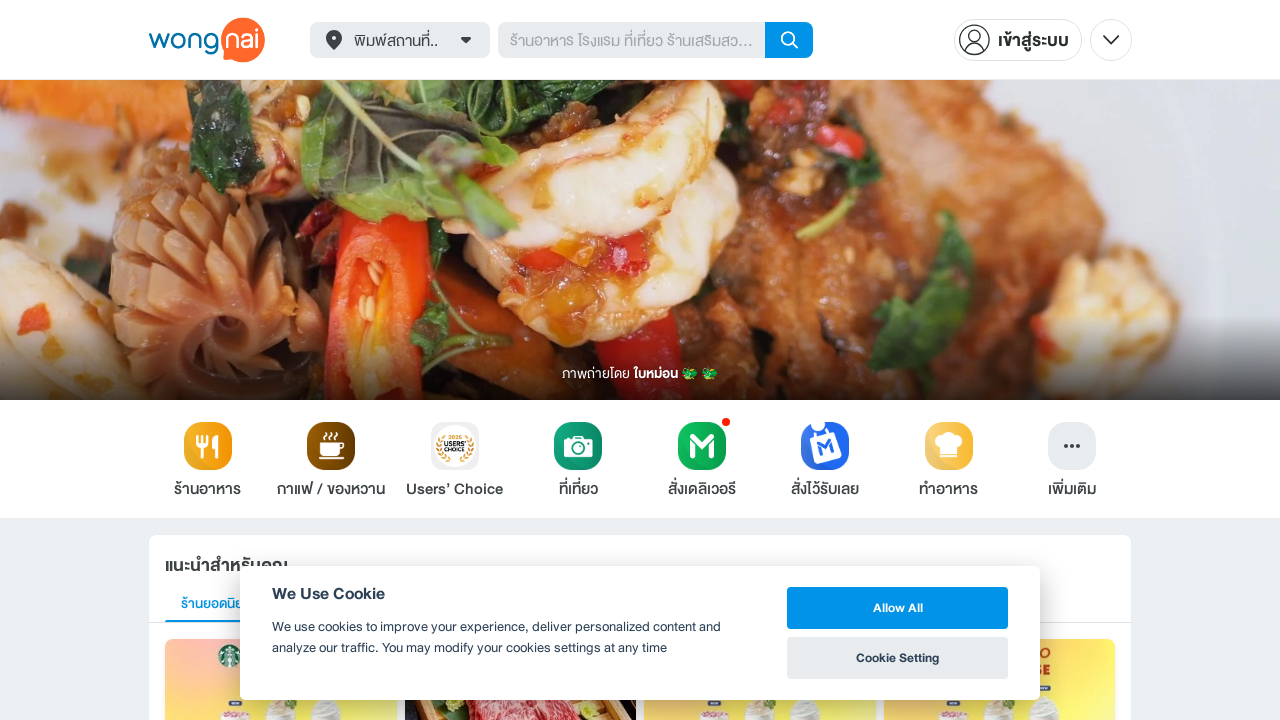

Waited for page to load (domcontentloaded state)
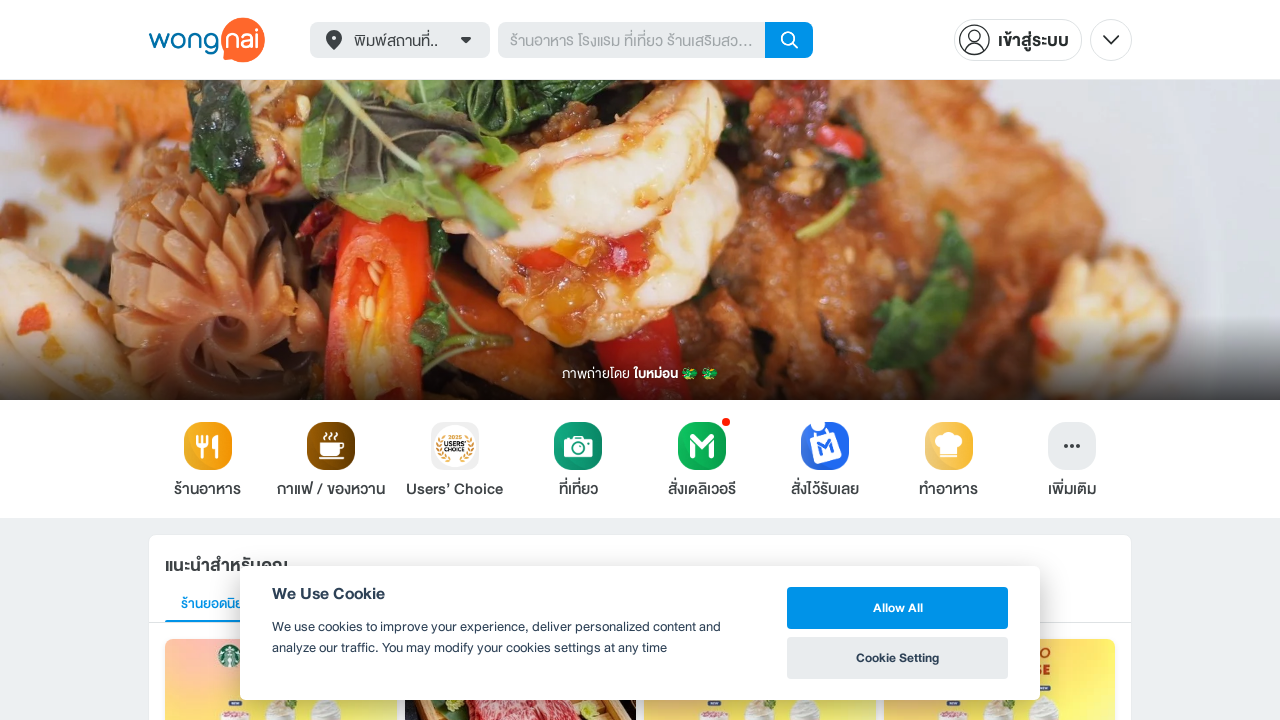

Retrieved page title: Wongnai: รีวิวร้านอาหาร สูตรอาหาร โรงแรม ที่พัก และสถานที่ท่องเที่ยว ใน กรุงเทพและปริมณฑล
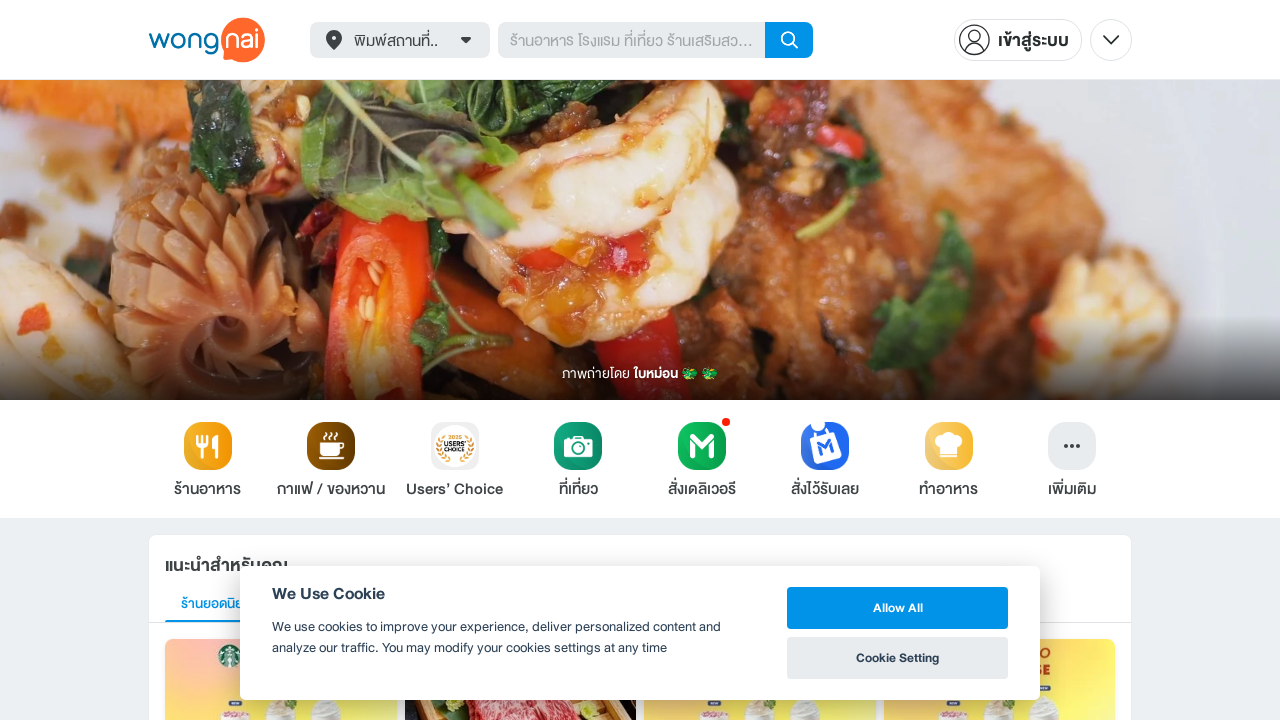

Printed page title: Wongnai: รีวิวร้านอาหาร สูตรอาหาร โรงแรม ที่พัก และสถานที่ท่องเที่ยว ใน กรุงเทพและปริมณฑล
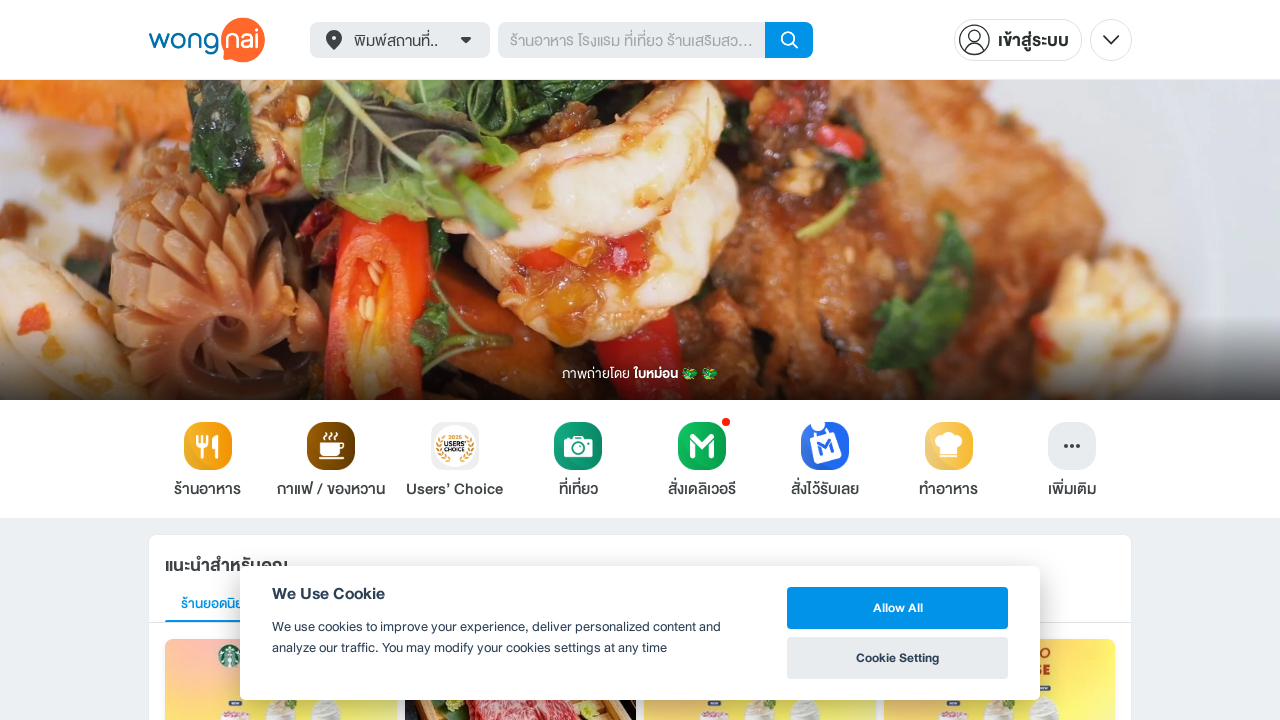

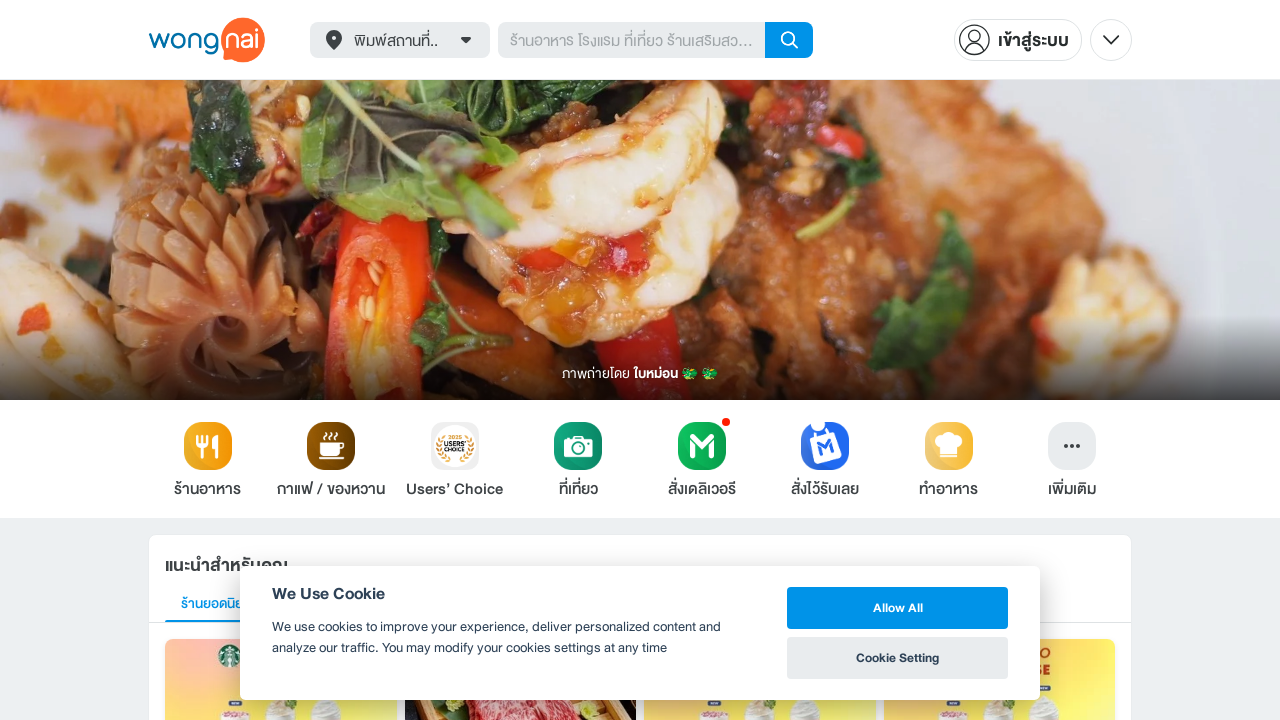